Tests clicking a dropdown button and waiting for the Facebook option to become visible before clicking it

Starting URL: http://omayo.blogspot.com/

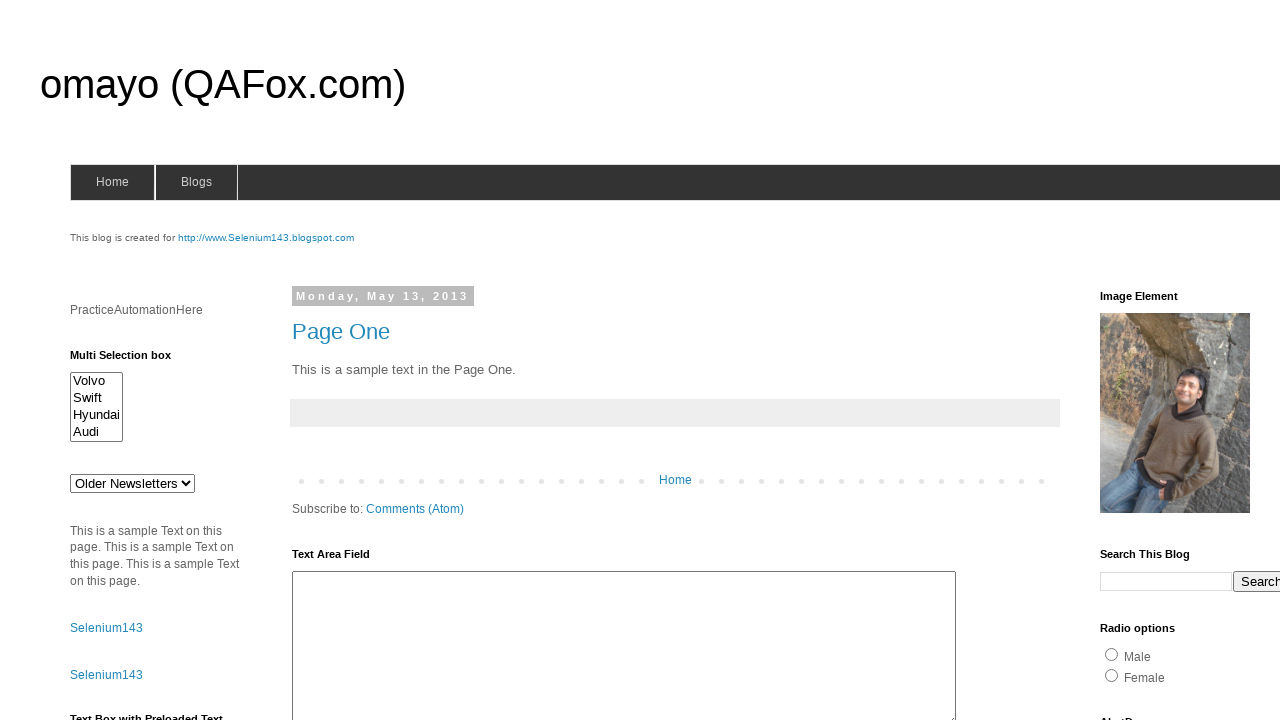

Clicked dropdown button to open options menu at (1227, 360) on button.dropbtn
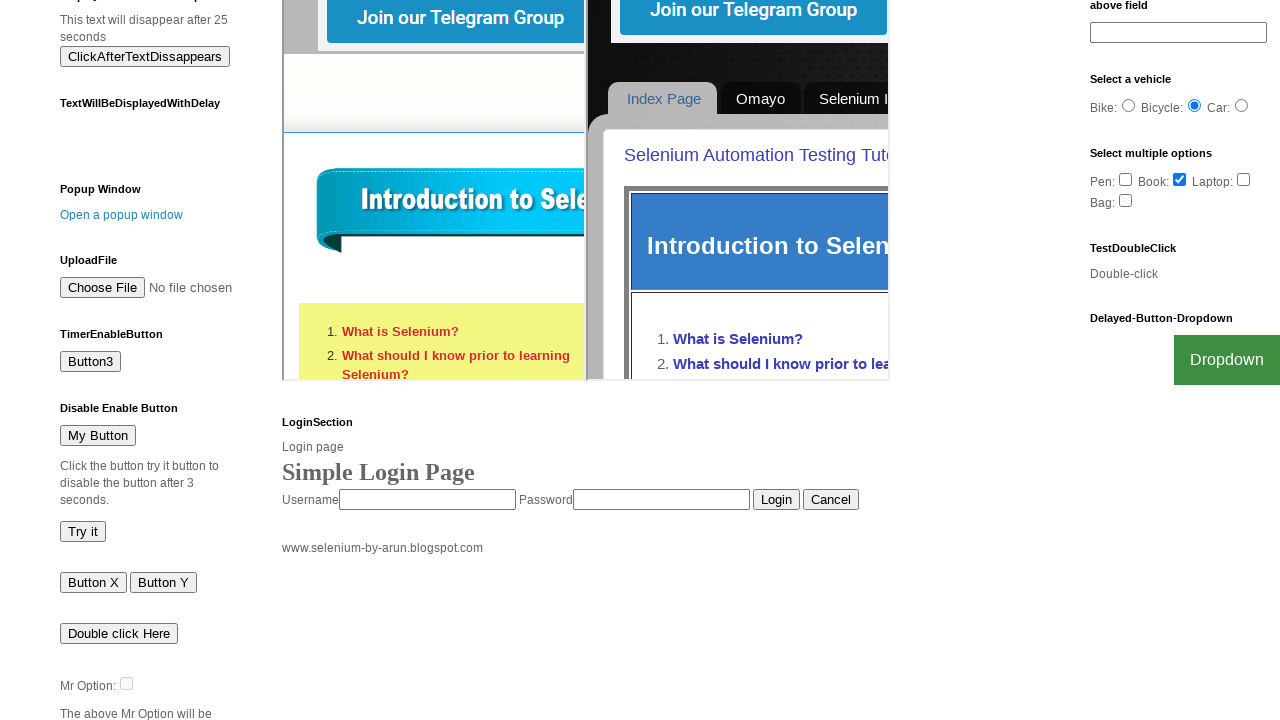

Waited for Facebook option to become visible
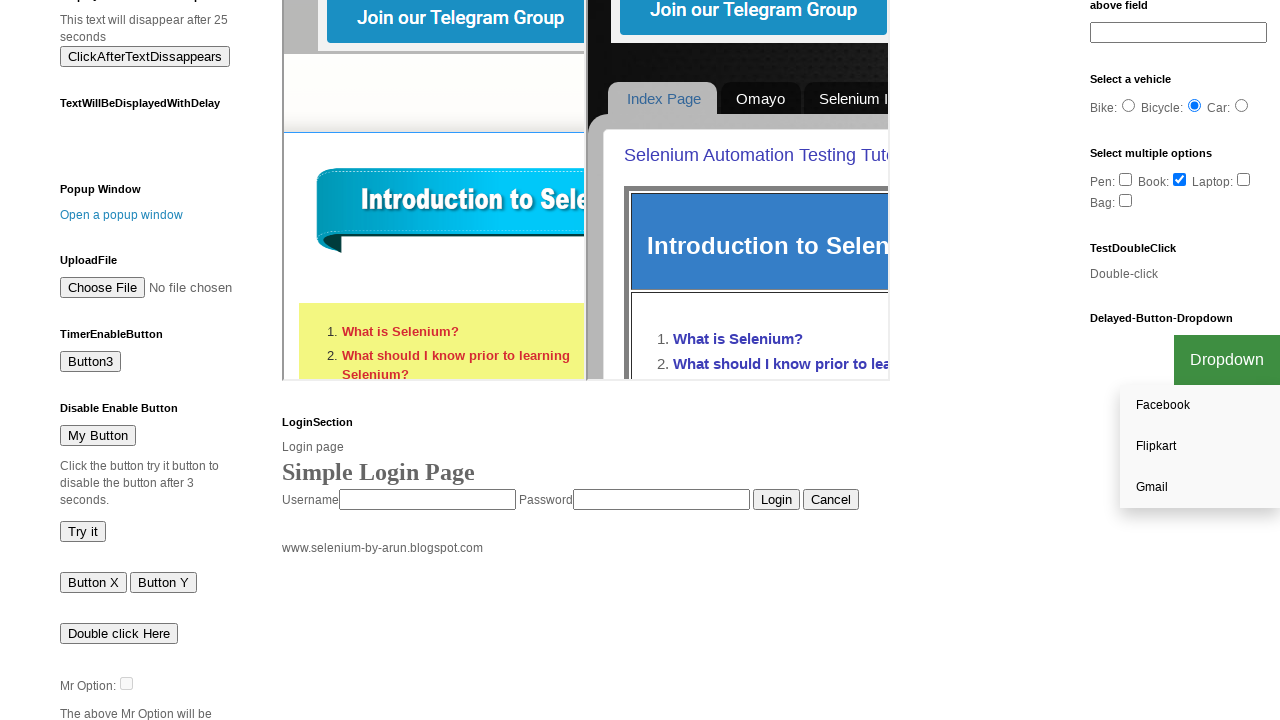

Clicked Facebook option from dropdown menu at (1200, 406) on text=Facebook
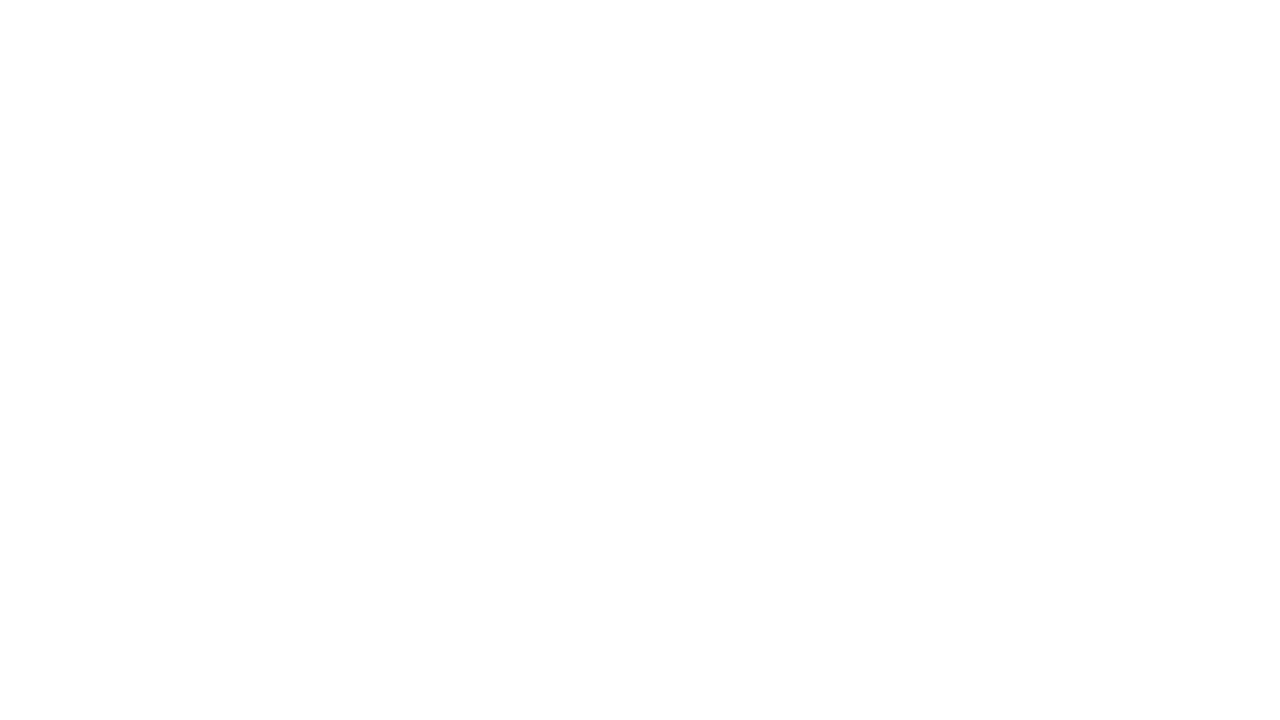

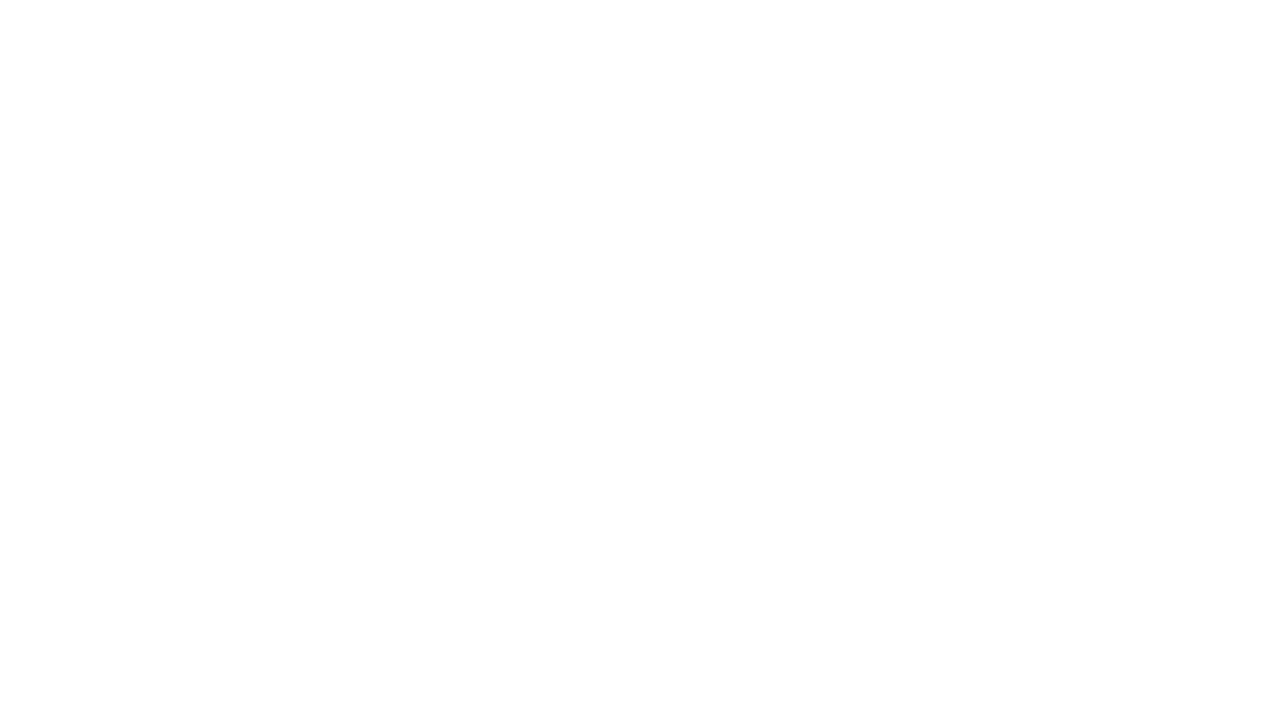